Tests click-and-hold with release functionality by dragging an element from one position and releasing it at another

Starting URL: https://jqueryui.com/draggable/

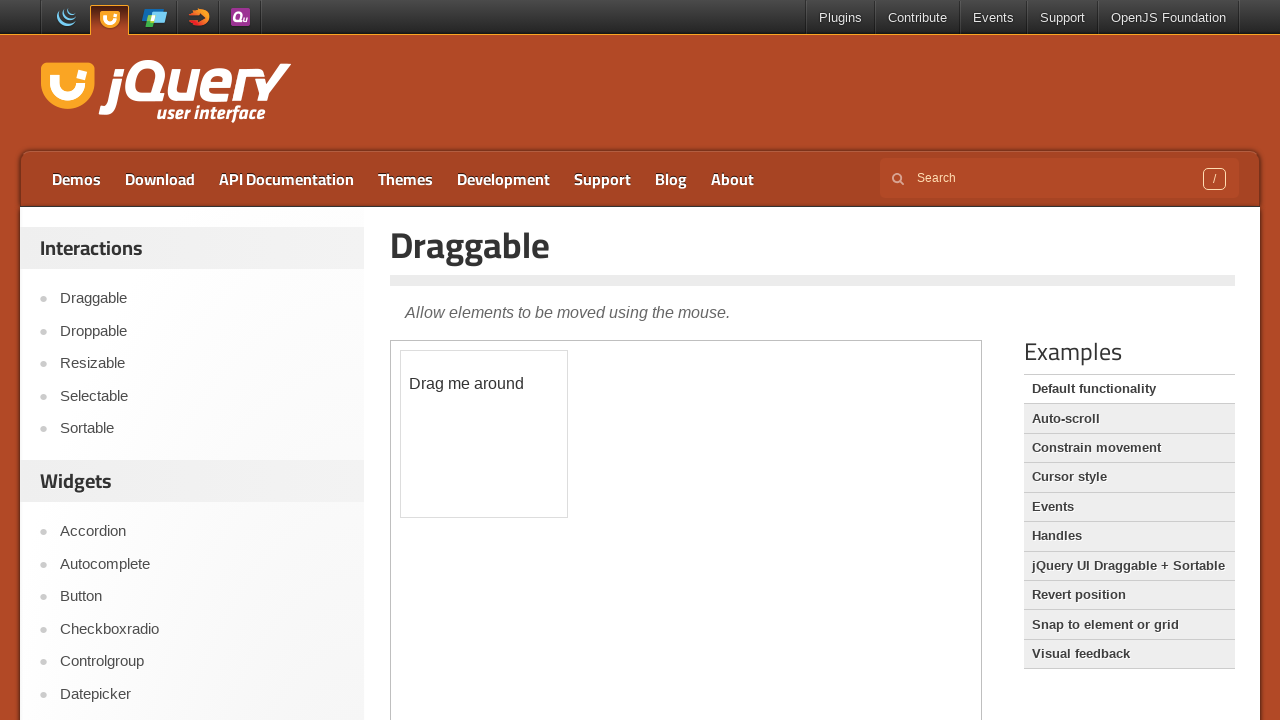

Scrolled down 400 pixels to view the demo frame
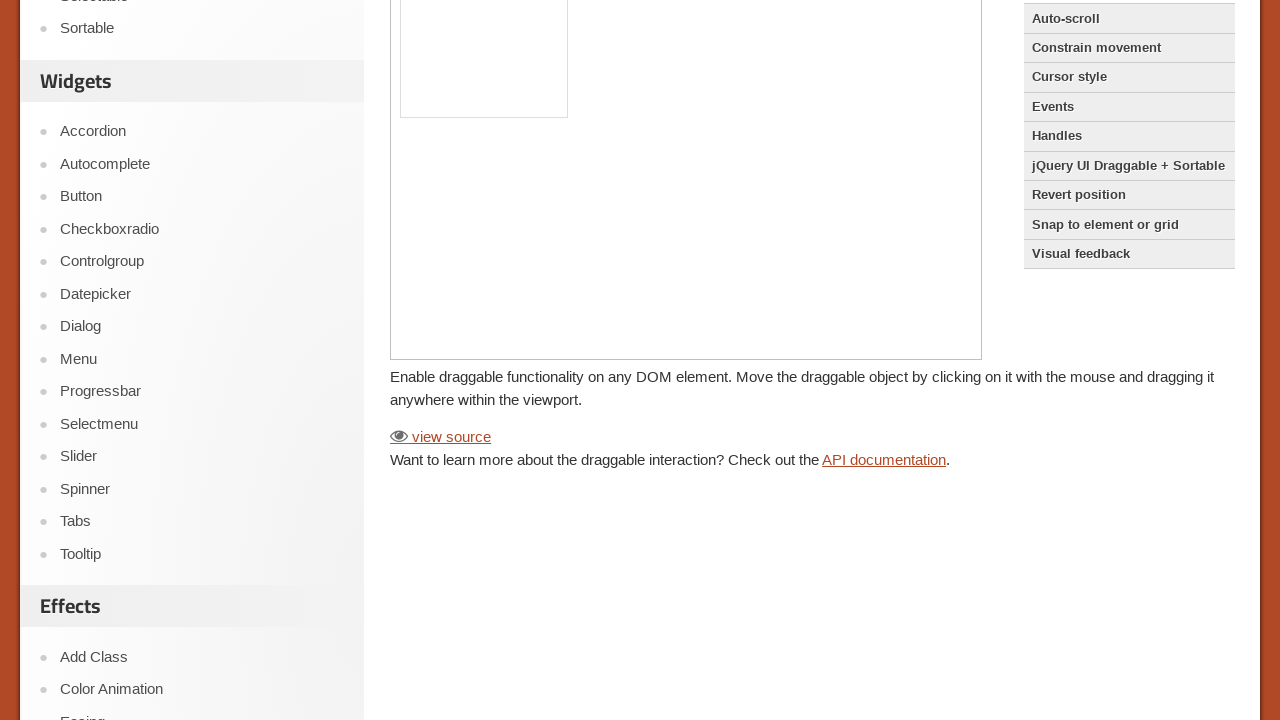

Located the demo iframe
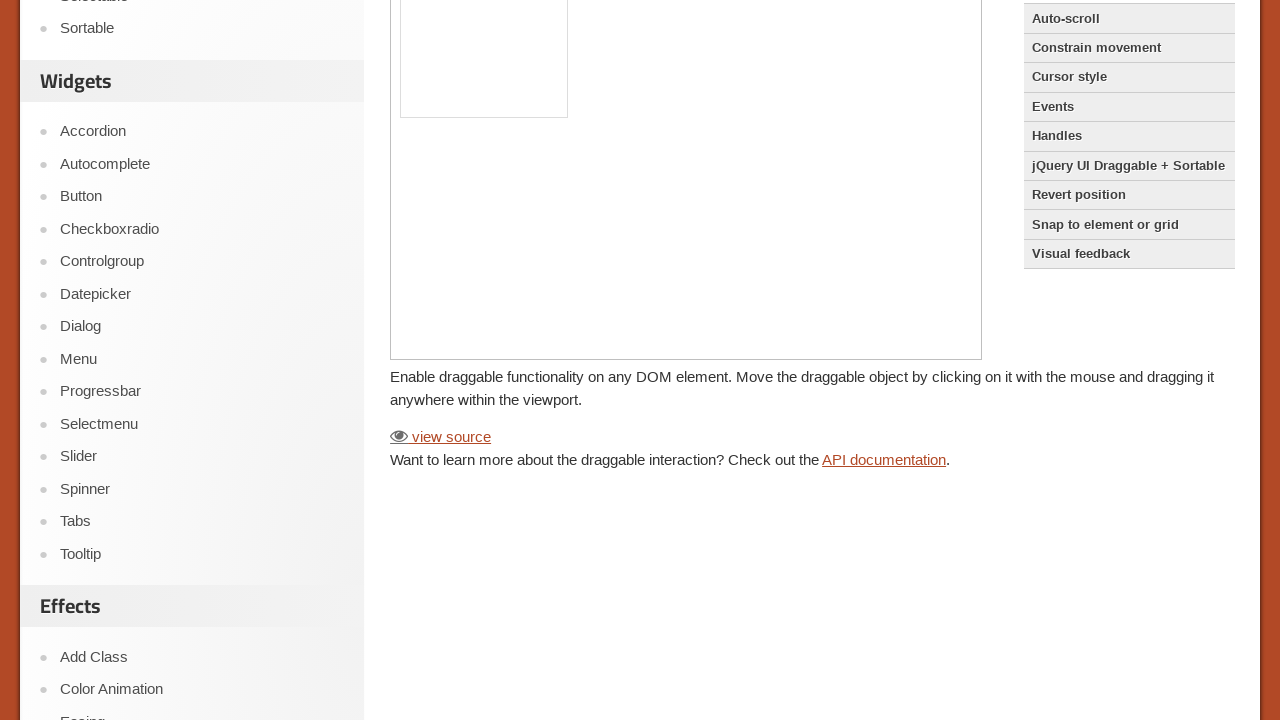

Located the draggable element with ID 'draggable'
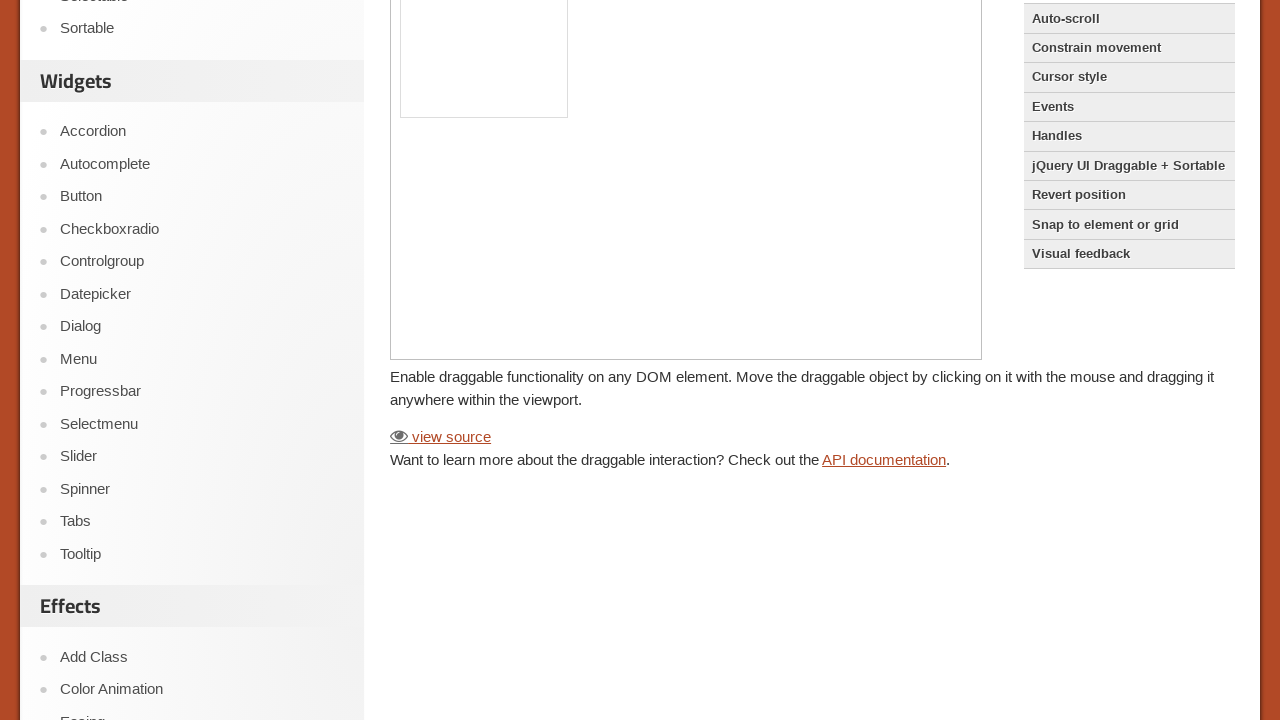

Dragged the element and released it at position (100, 100) at (501, 102)
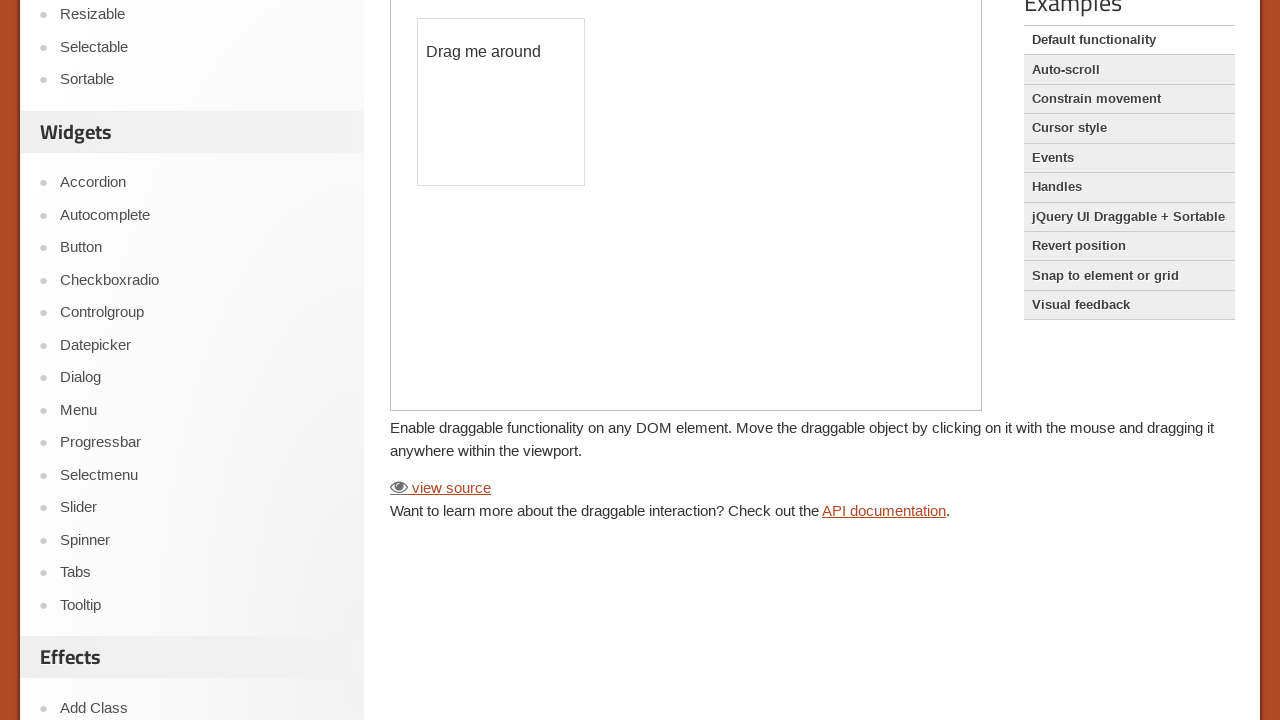

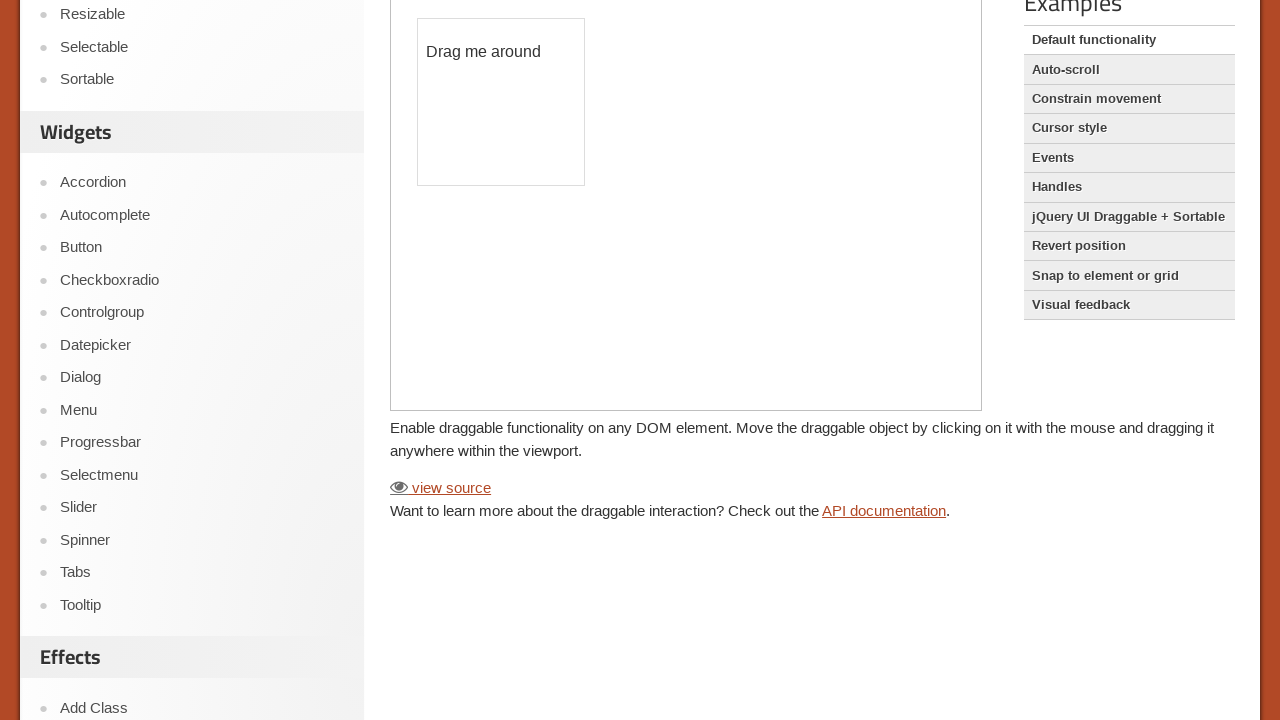